Tests dynamic dropdown functionality by selecting origin and destination stations on a flight booking form

Starting URL: https://rahulshettyacademy.com/dropdownsPractise/

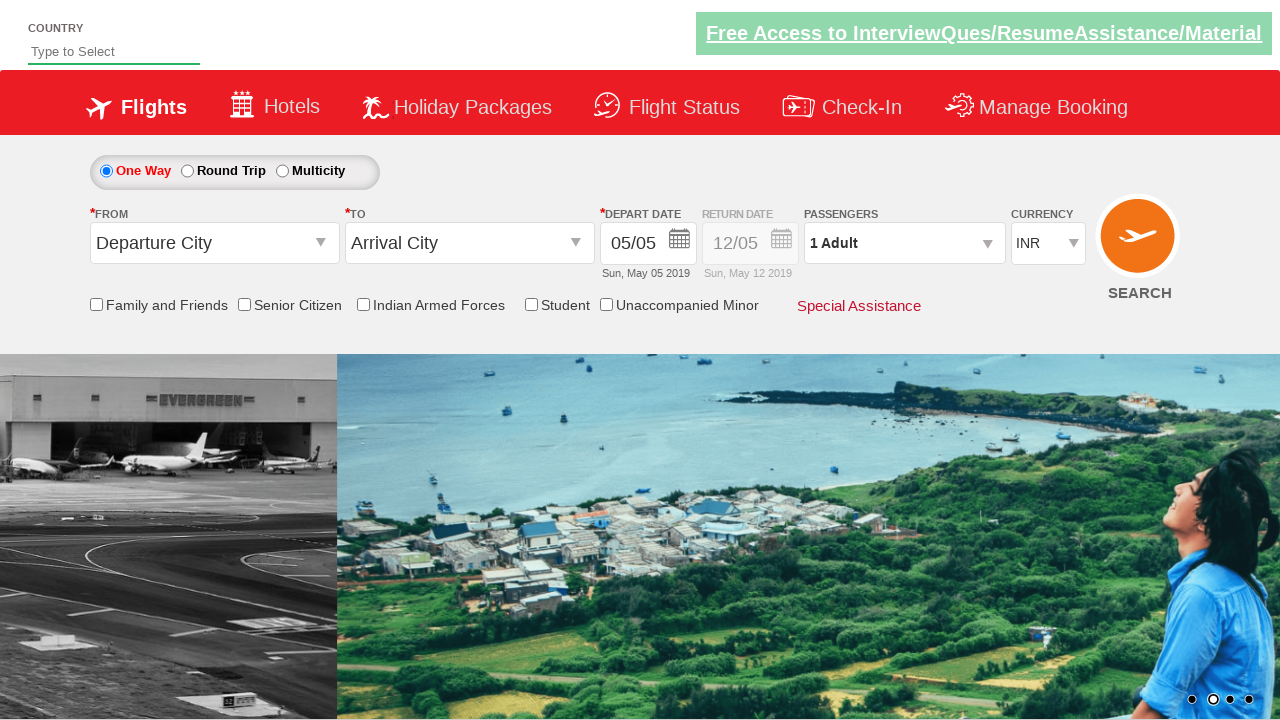

Clicked on origin station dropdown at (214, 243) on #ctl00_mainContent_ddl_originStation1_CTXT
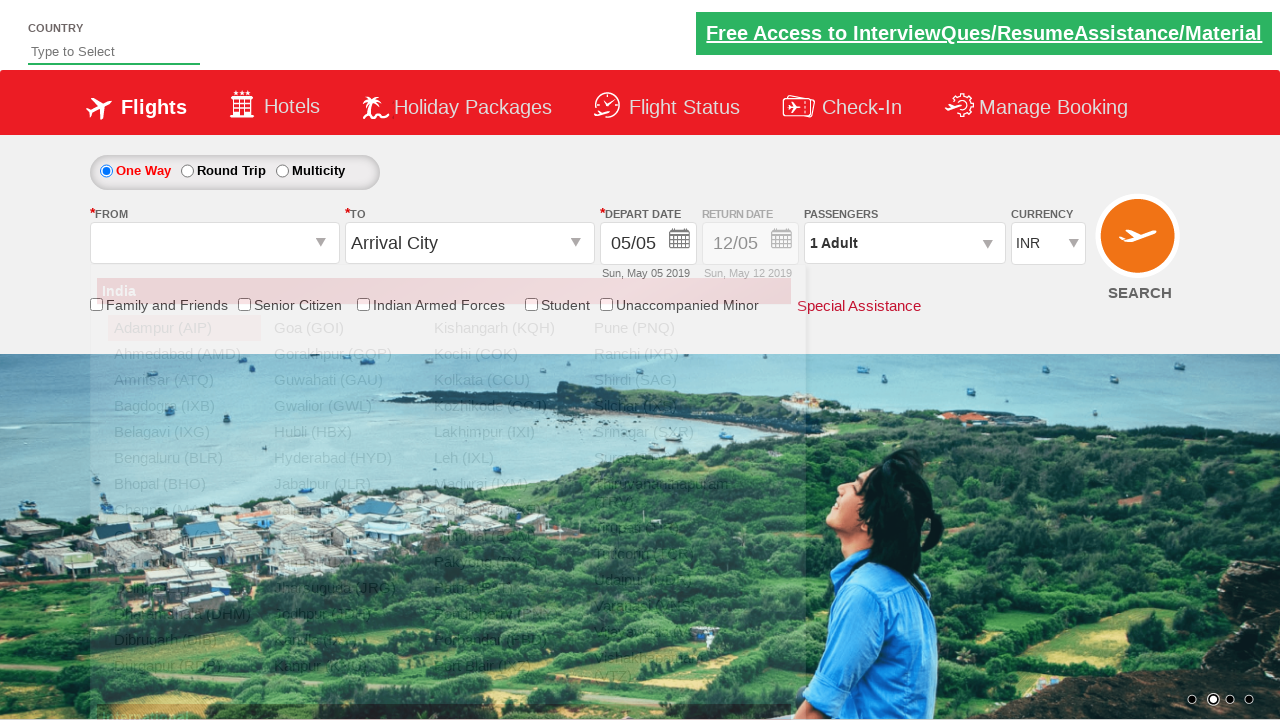

Selected Delhi as origin station at (184, 588) on a[value='DEL']
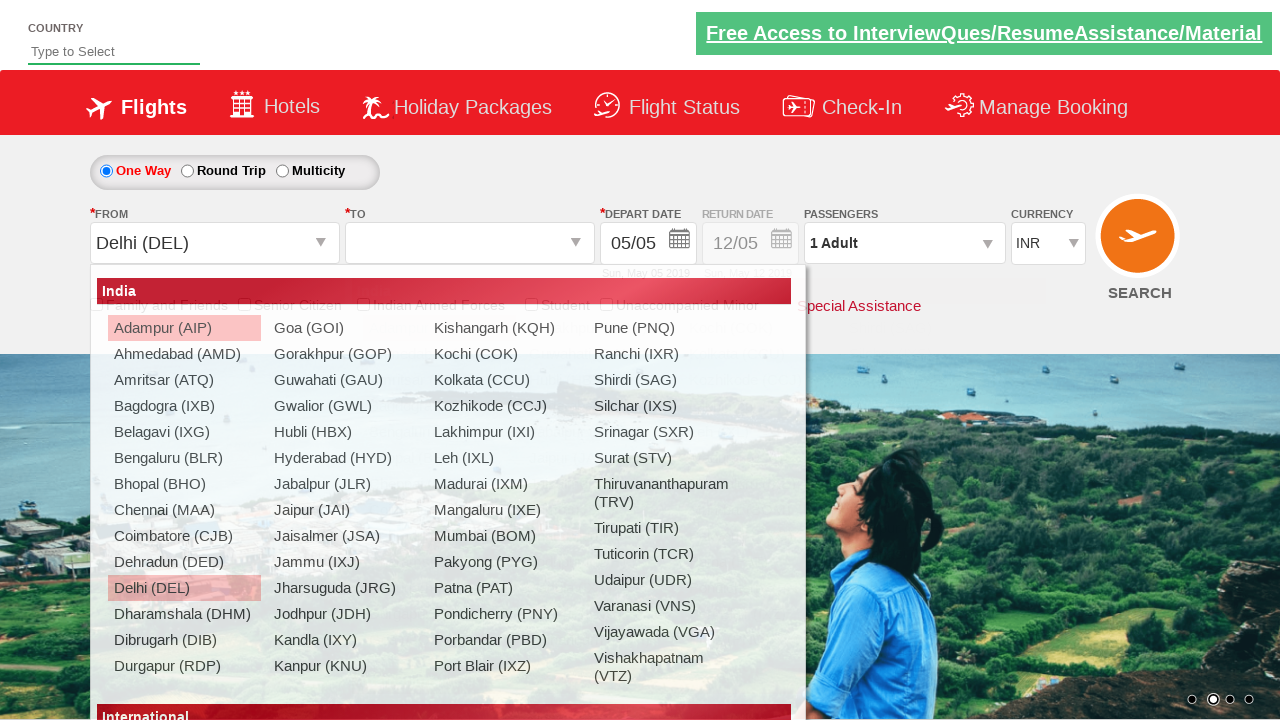

Clicked on destination station dropdown at (470, 243) on #ctl00_mainContent_ddl_destinationStation1_CTXT
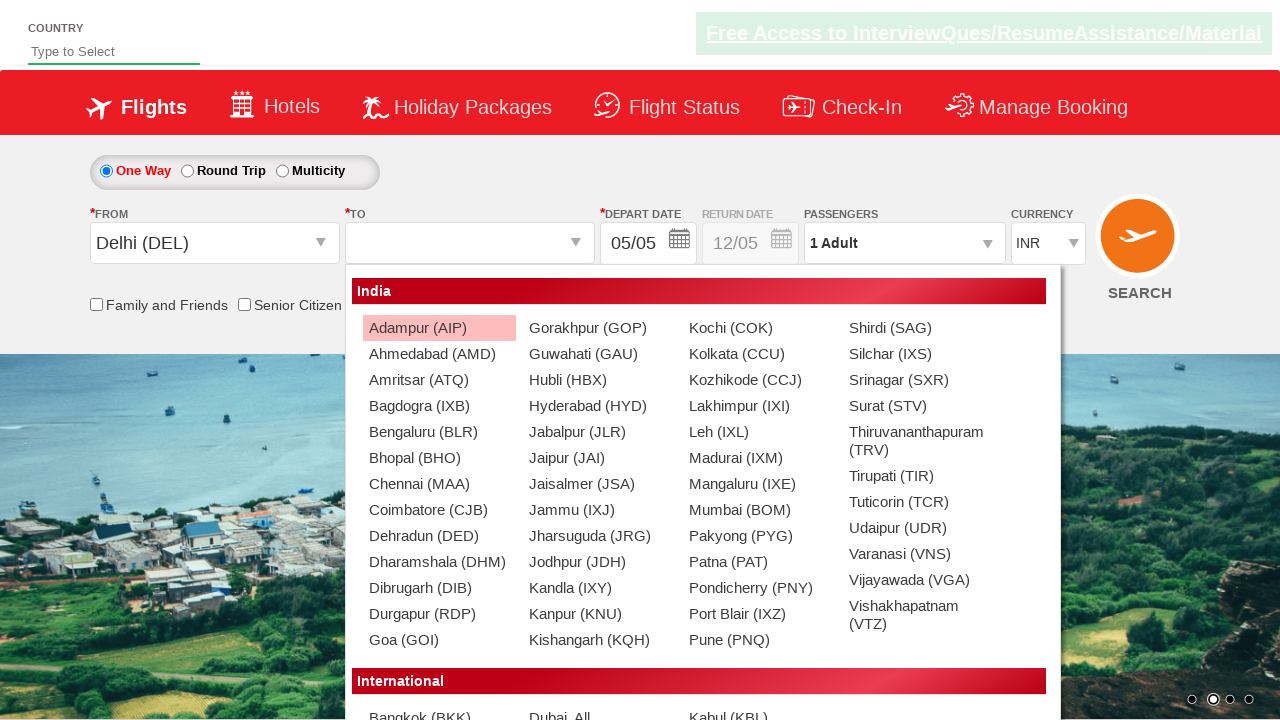

Selected Hyderabad as destination station at (599, 406) on (//a[@value='HYD'])[2]
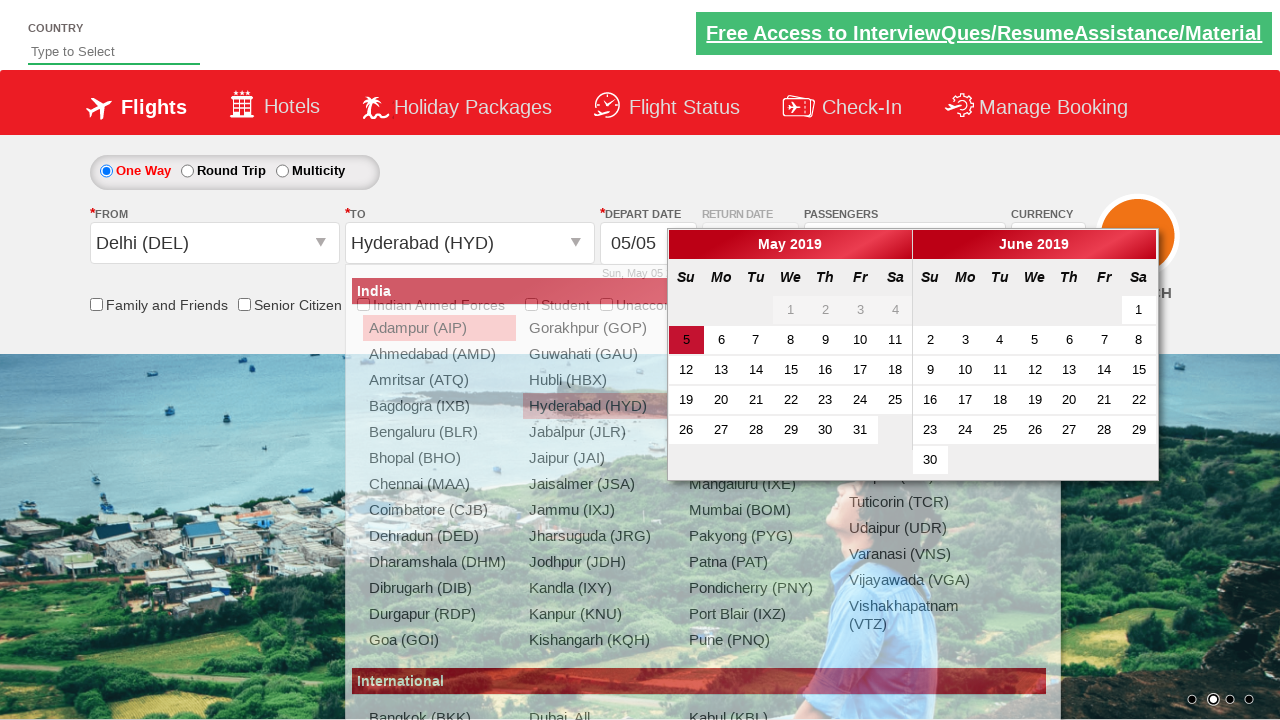

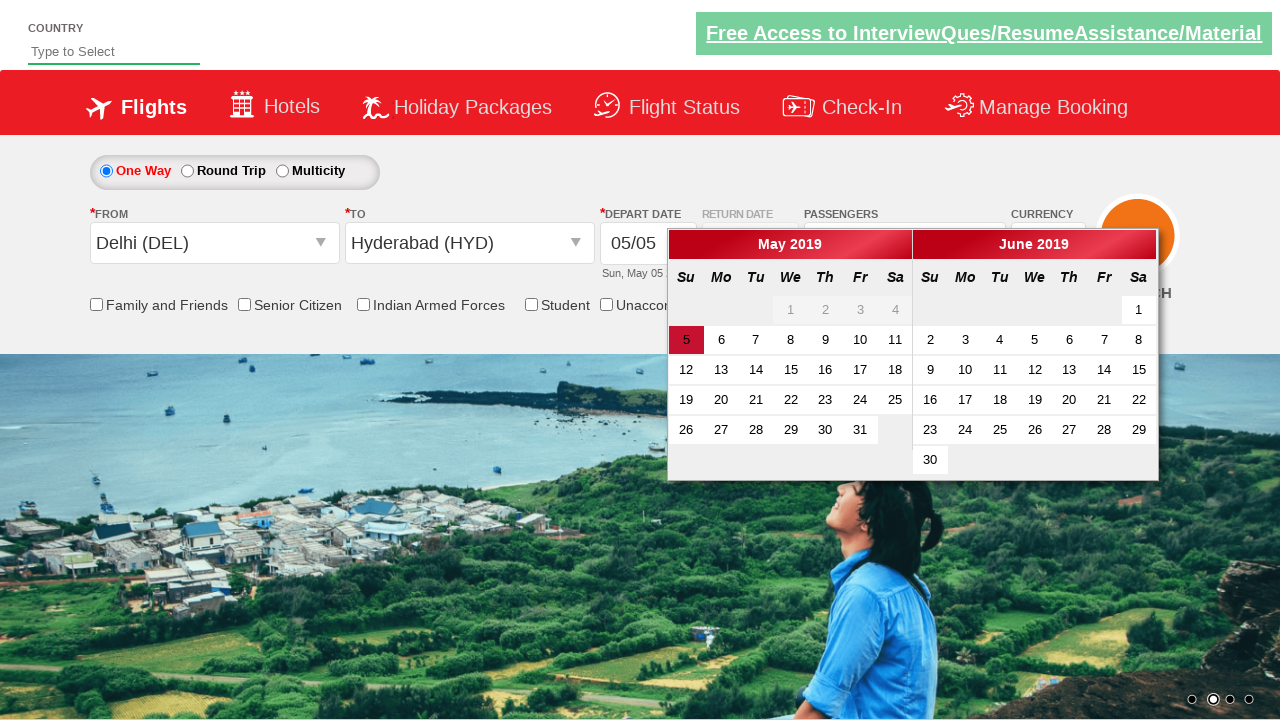